Navigates to a practice page with a web table and selects a checkbox for a specific country (India) in the table

Starting URL: https://selectorshub.com/xpath-practice-page/

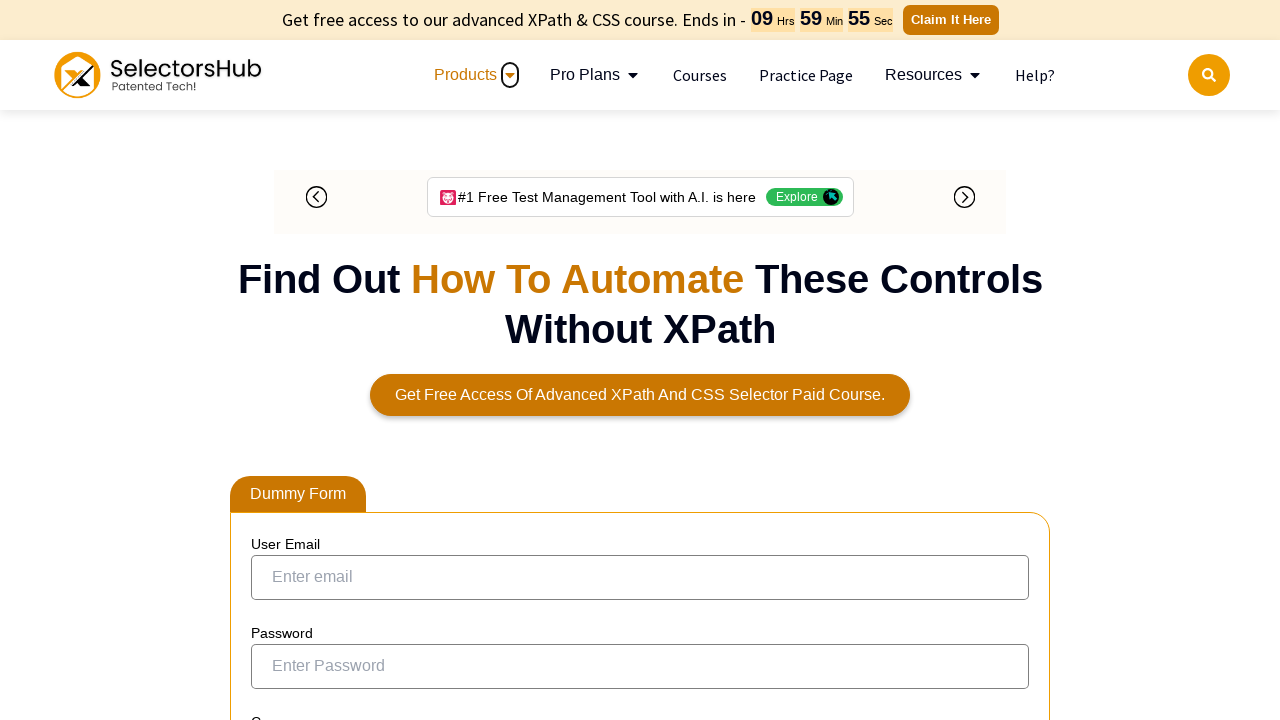

Navigated to XPath practice page
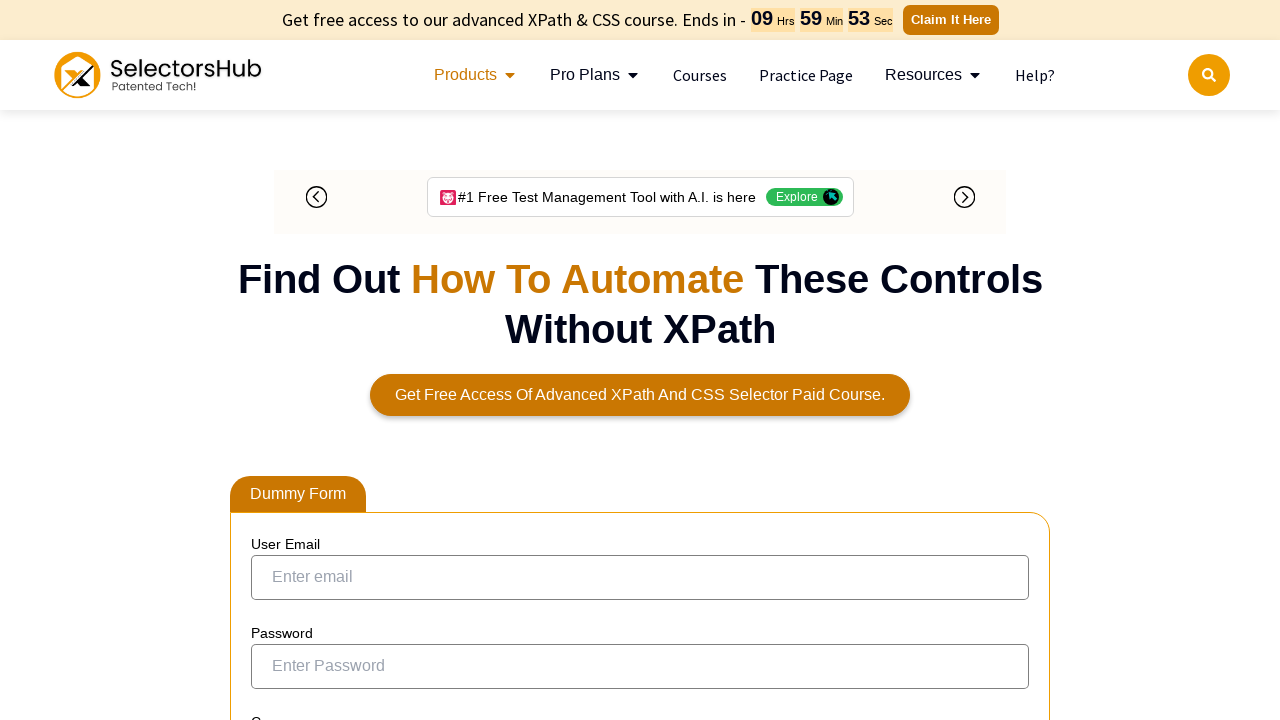

Web table loaded and India row is visible
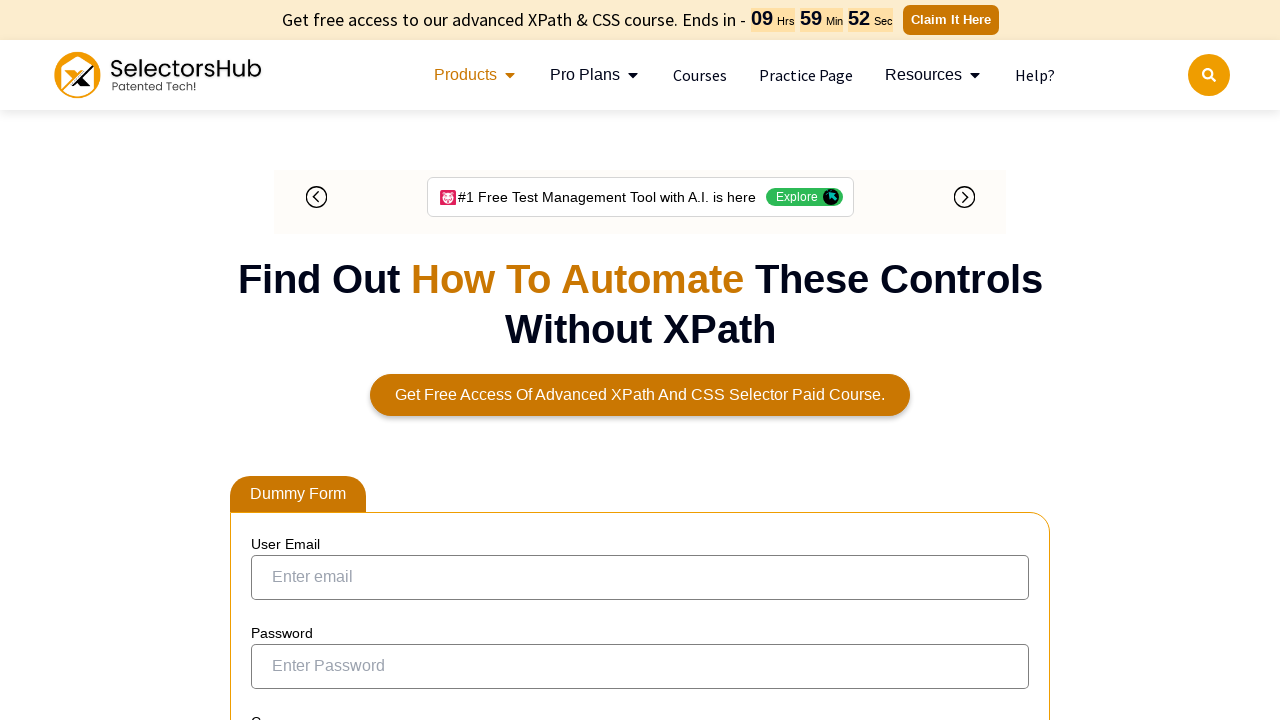

Selected checkbox for India in the web table at (266, 353) on xpath=//td[text()='India']/preceding-sibling::td/input[@type='checkbox']
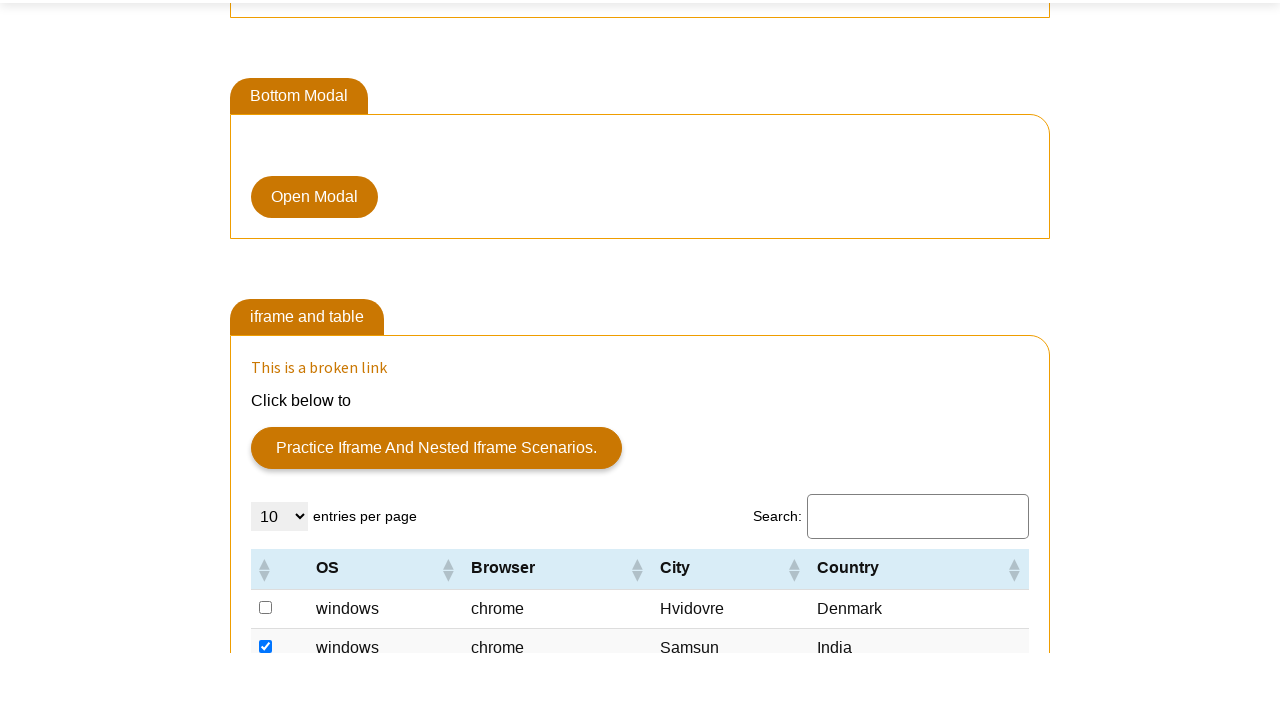

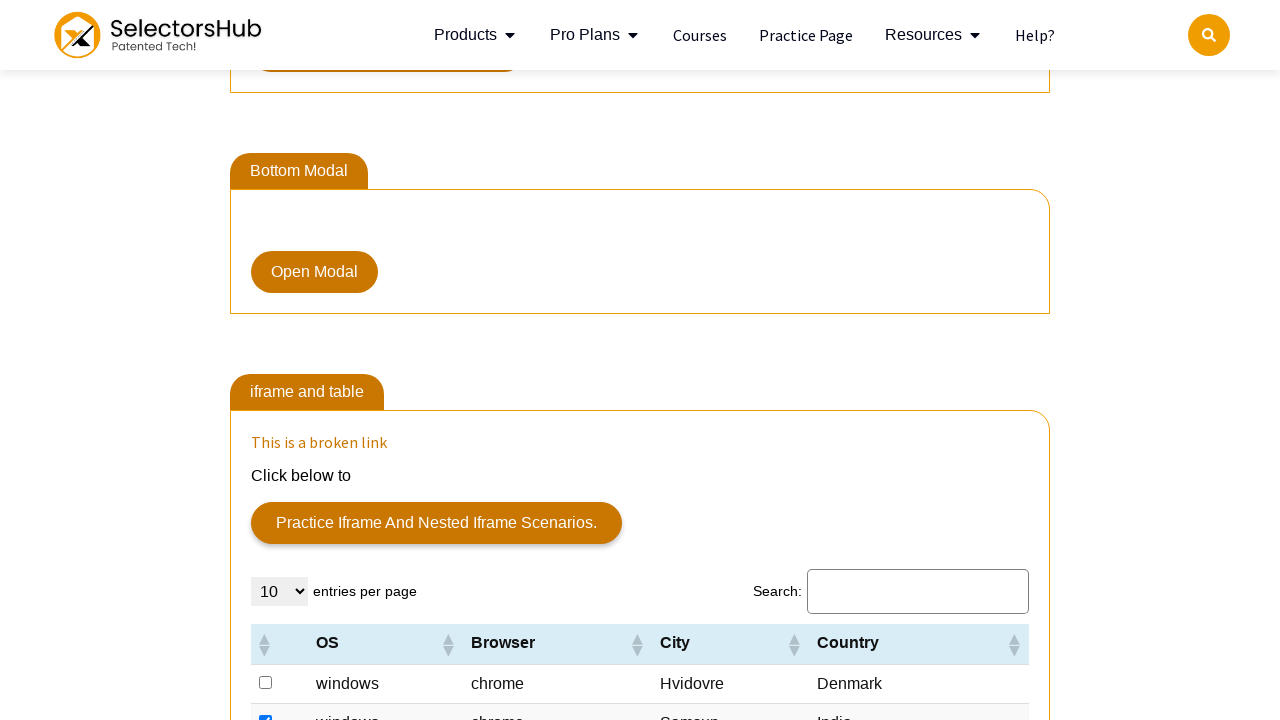